Tests a simple registration form by filling in first name, last name, email, and phone number fields, submitting the form, and handling the resulting alert message.

Starting URL: https://v1.training-support.net/selenium/simple-form

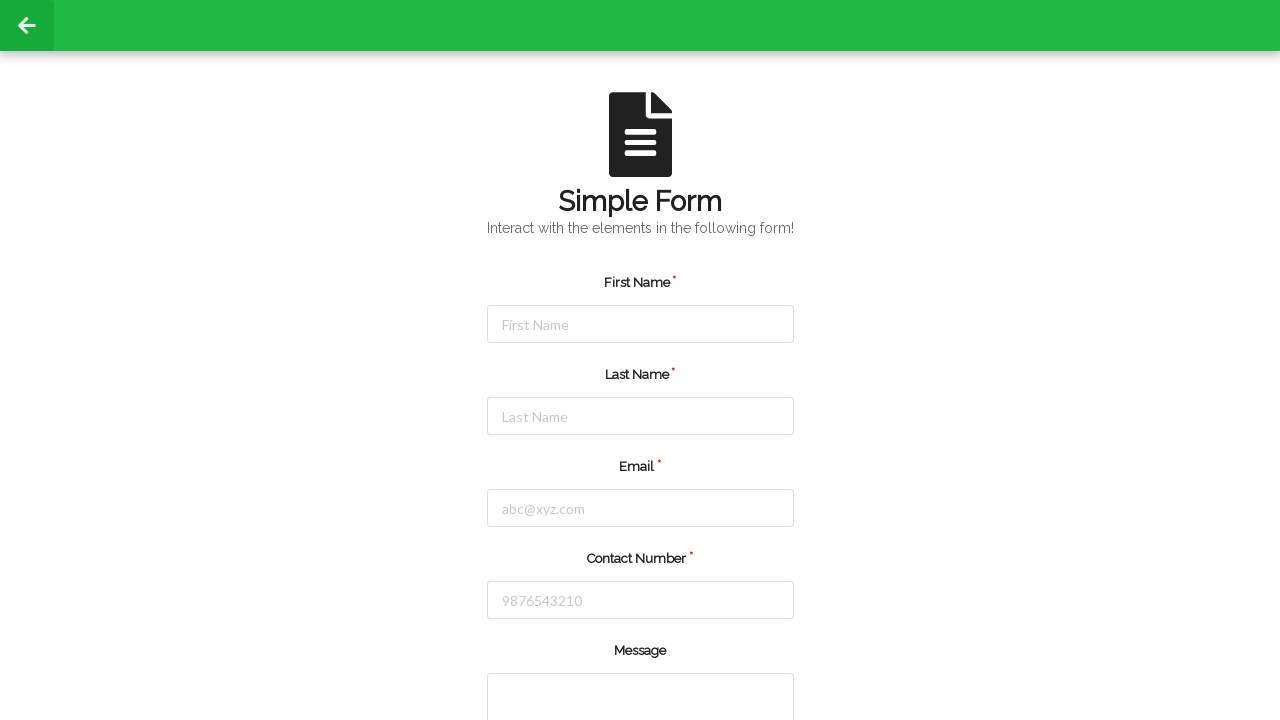

Filled first name field with 'Jennifer' on #firstName
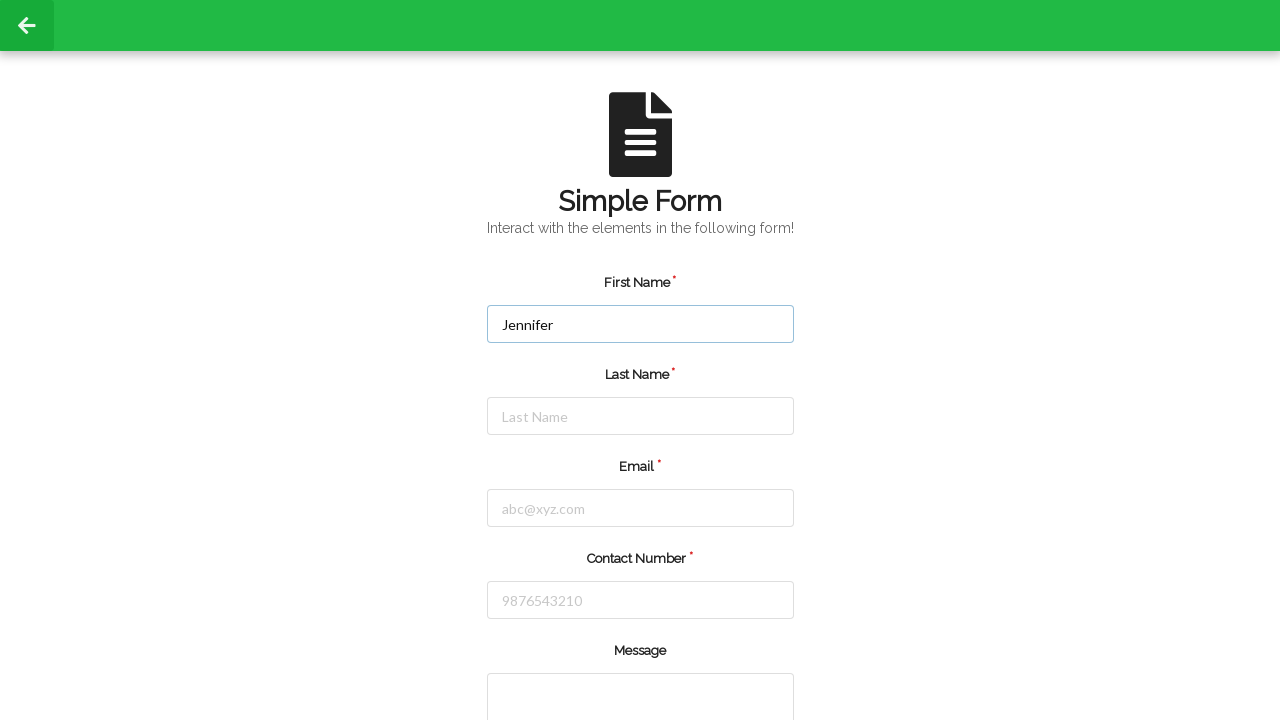

Filled last name field with 'Martinez' on #lastName
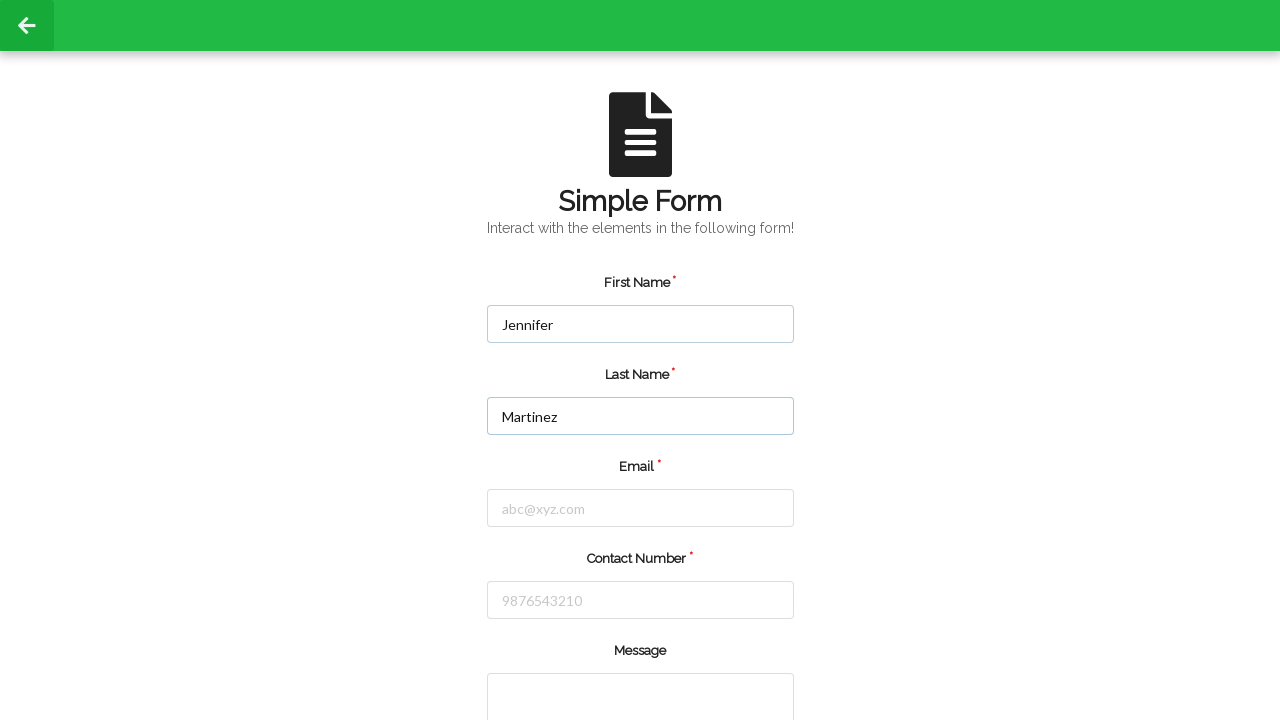

Filled email field with 'jennifer.martinez@example.com' on #email
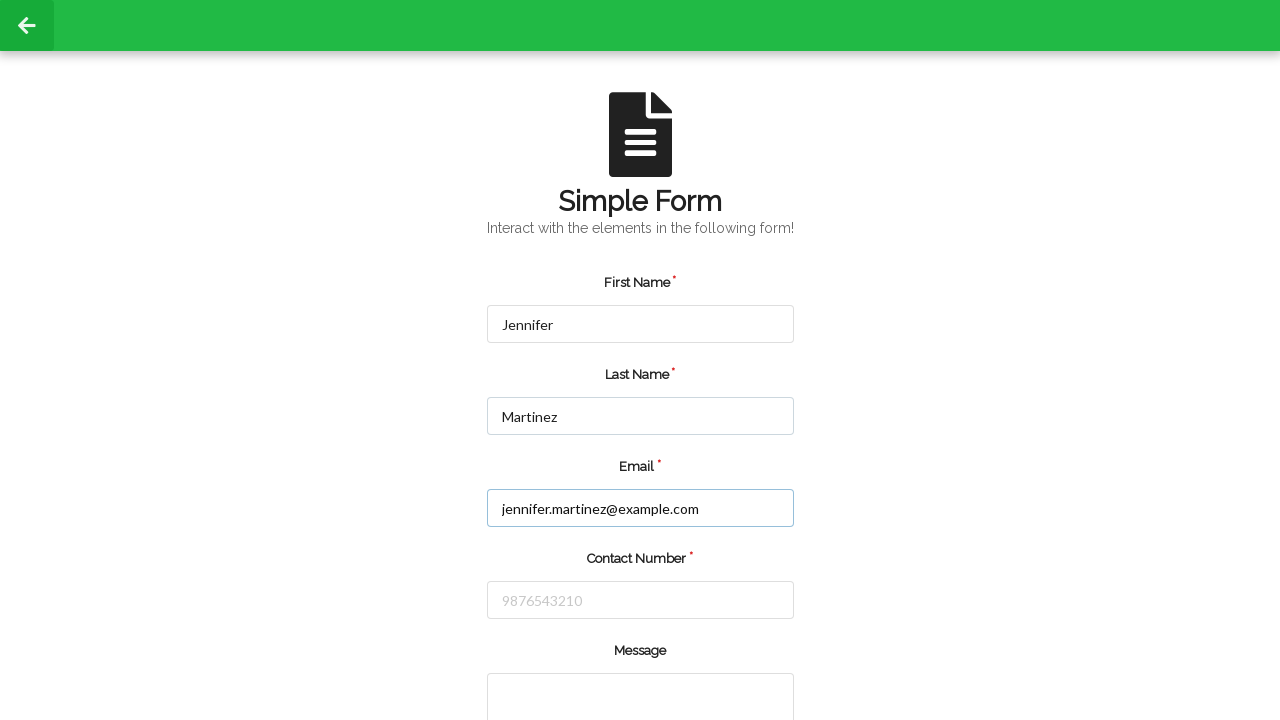

Filled phone number field with '5551234567' on #number
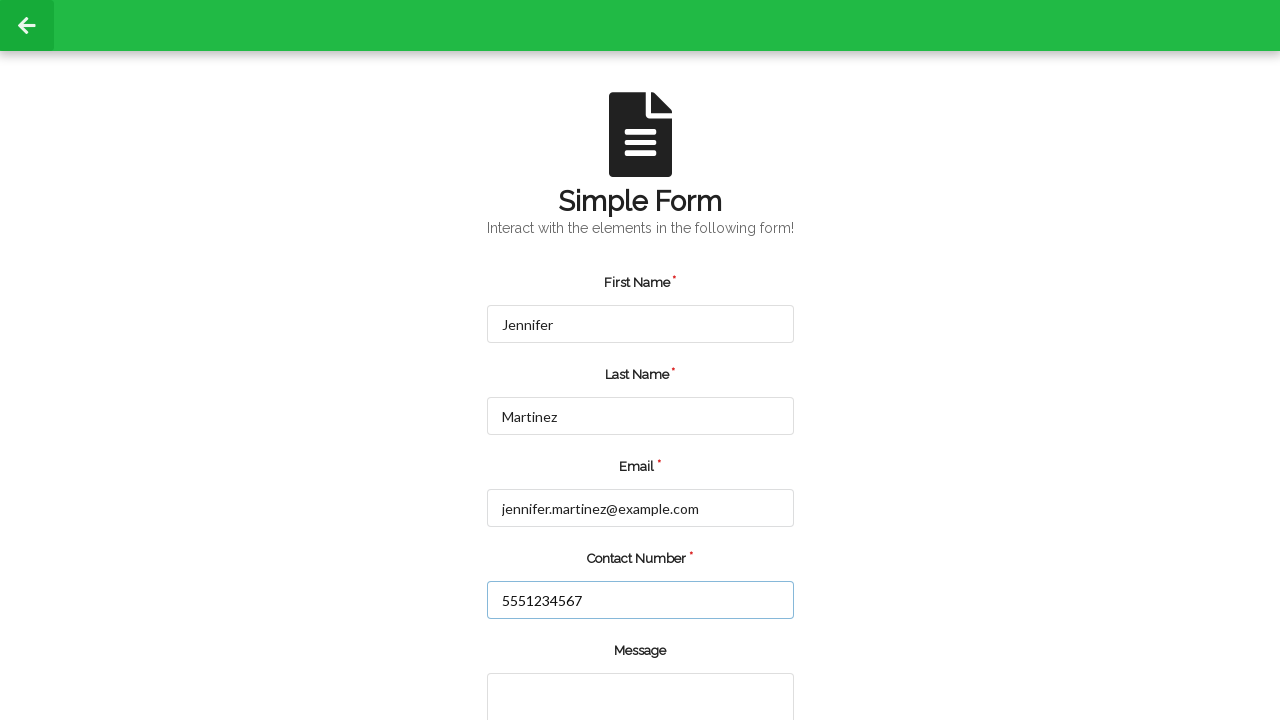

Clicked submit button to register at (558, 660) on input.green
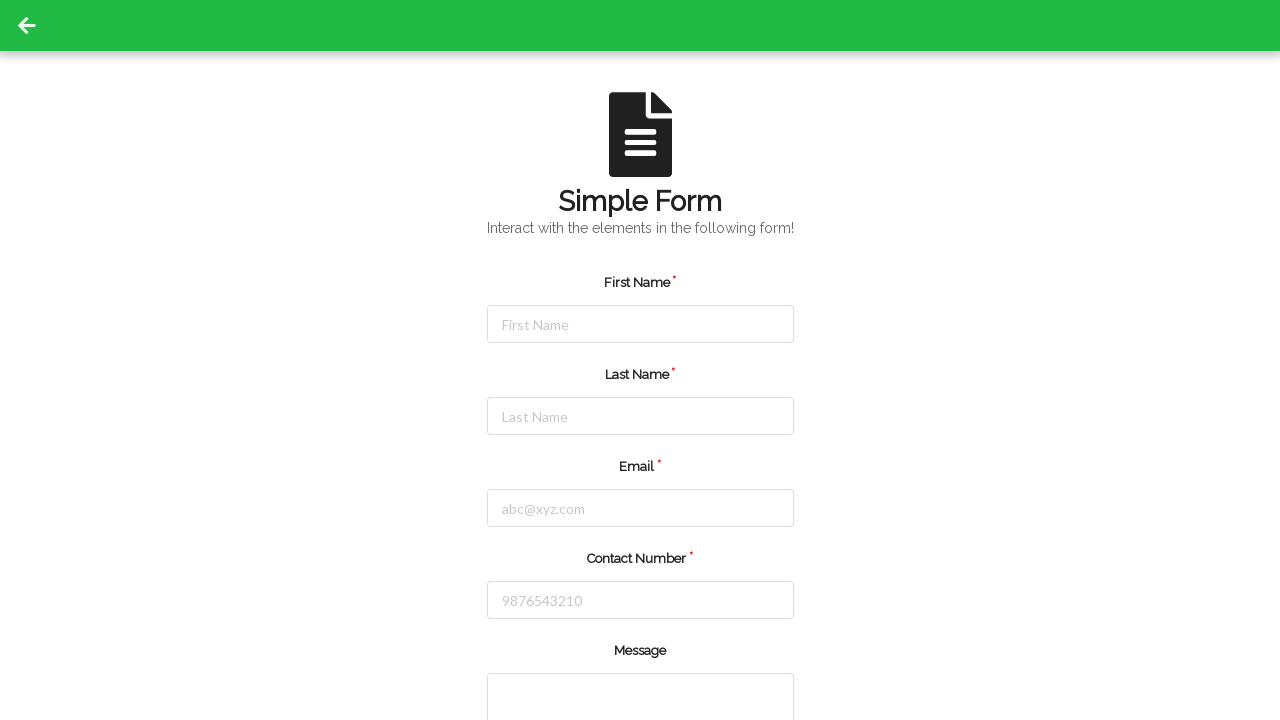

Set up dialog handler to accept alerts
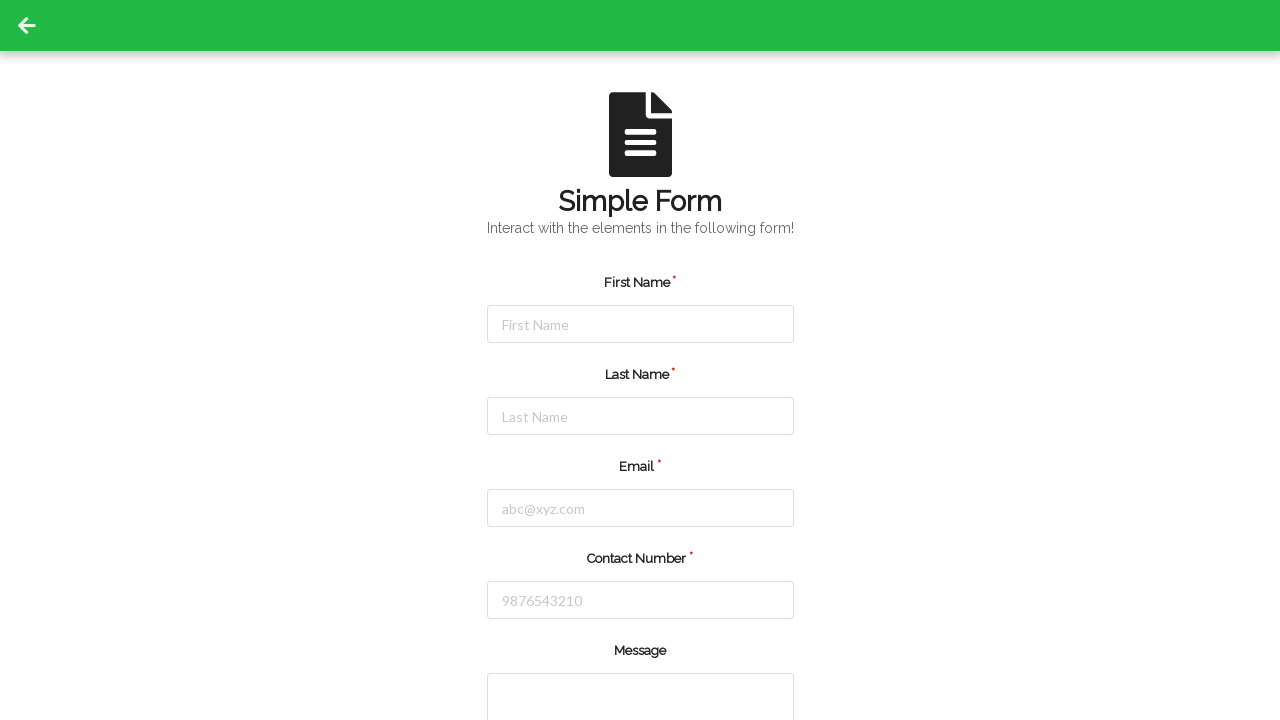

Waited for alert dialog to appear
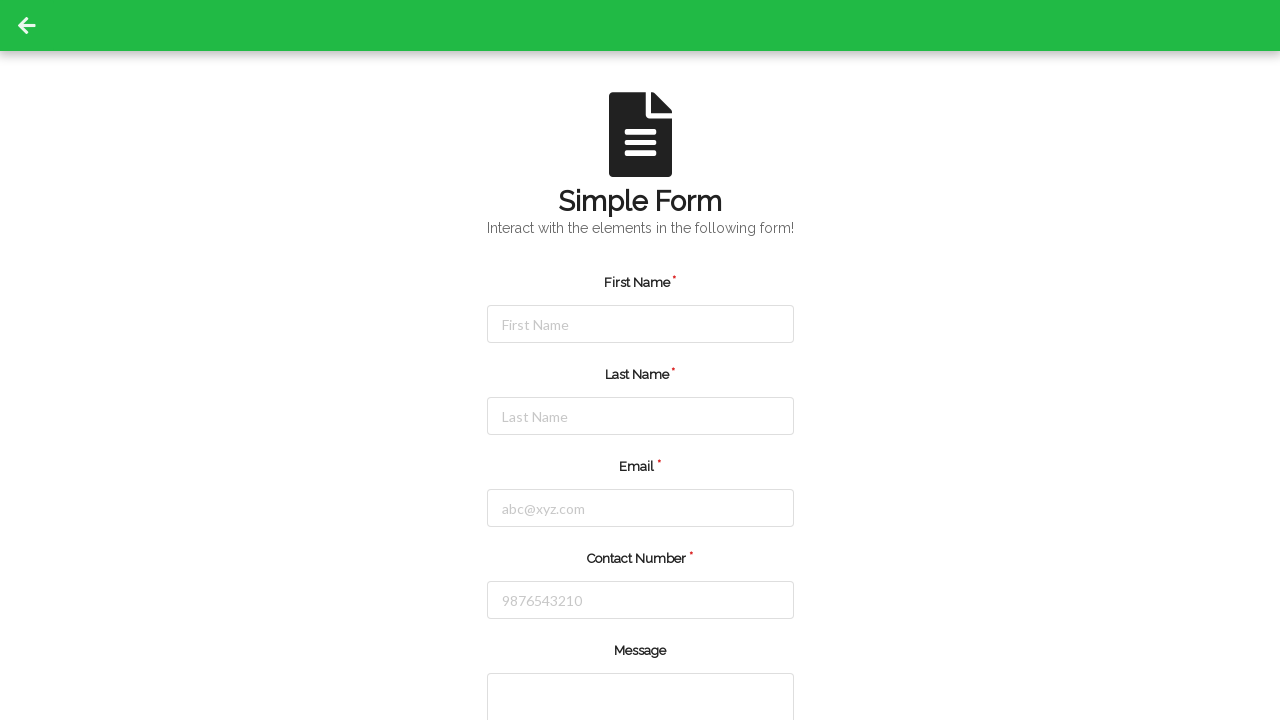

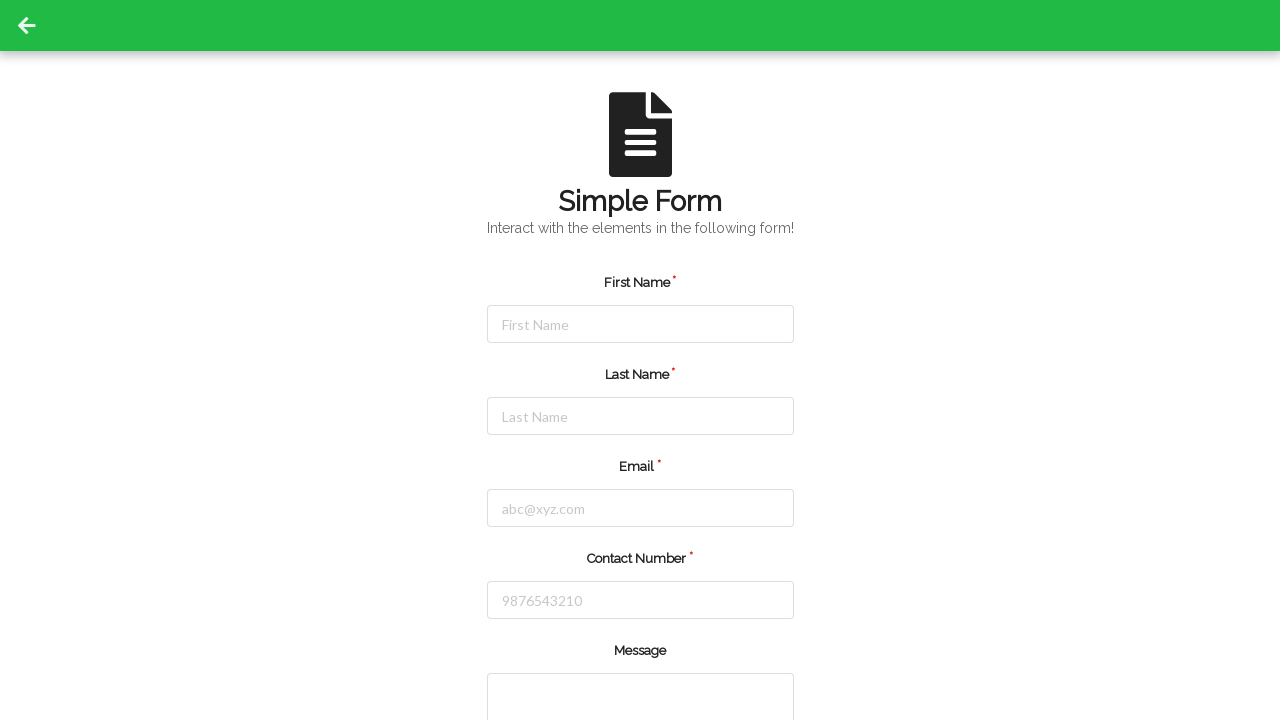